Tests browser window handling by clicking a button to open a new window, switching to that window to verify its content, closing it, and switching back to the parent window.

Starting URL: https://demoqa.com/browser-windows

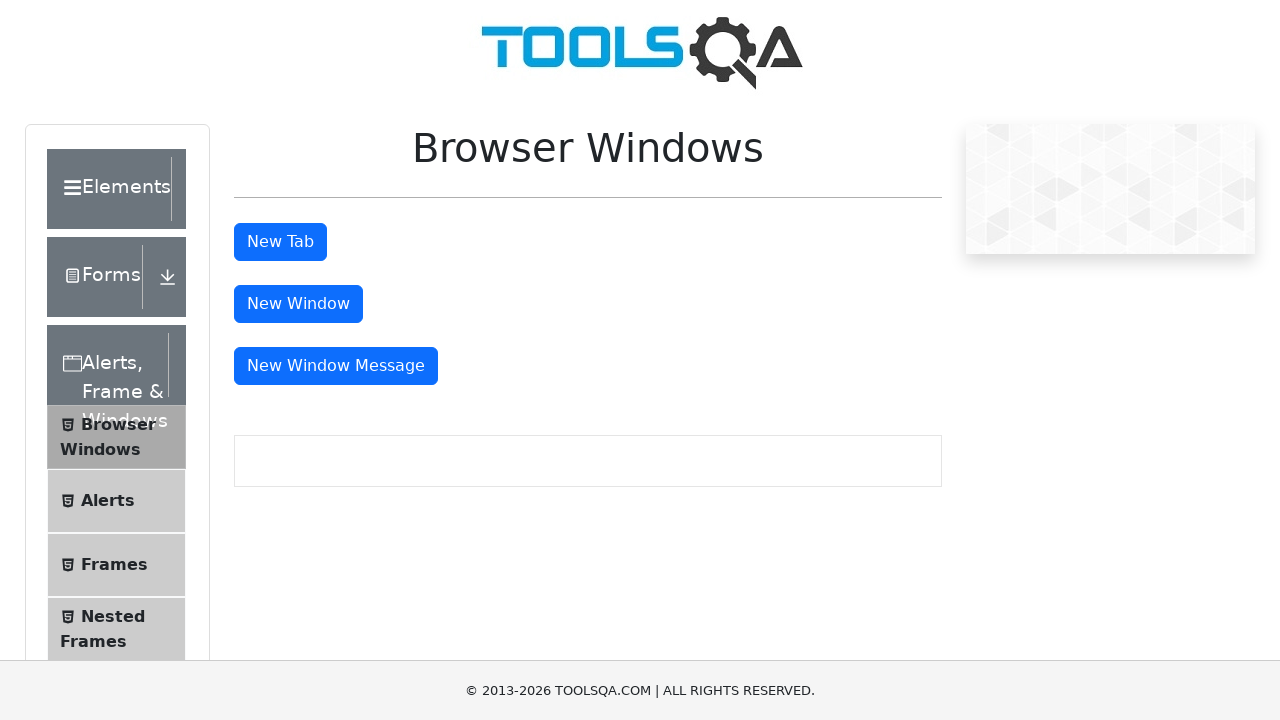

Clicked 'New Window' button to open a new window at (298, 304) on button#windowButton
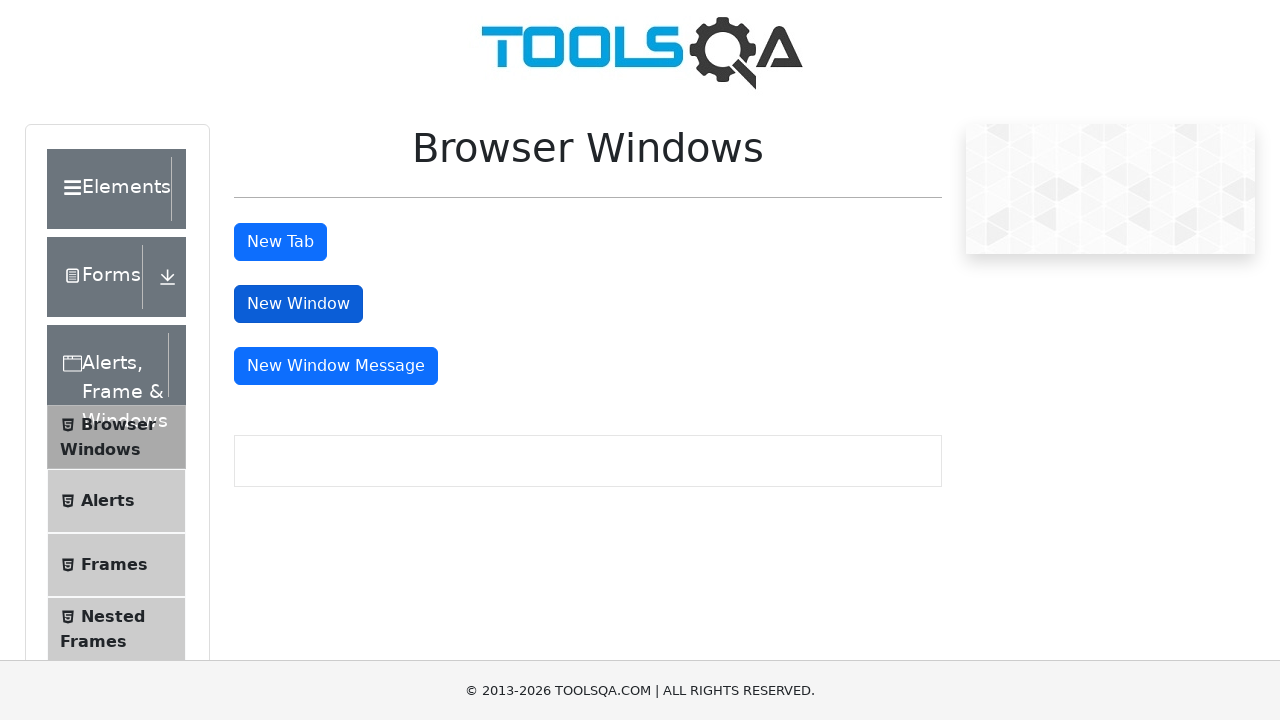

New window/page object captured
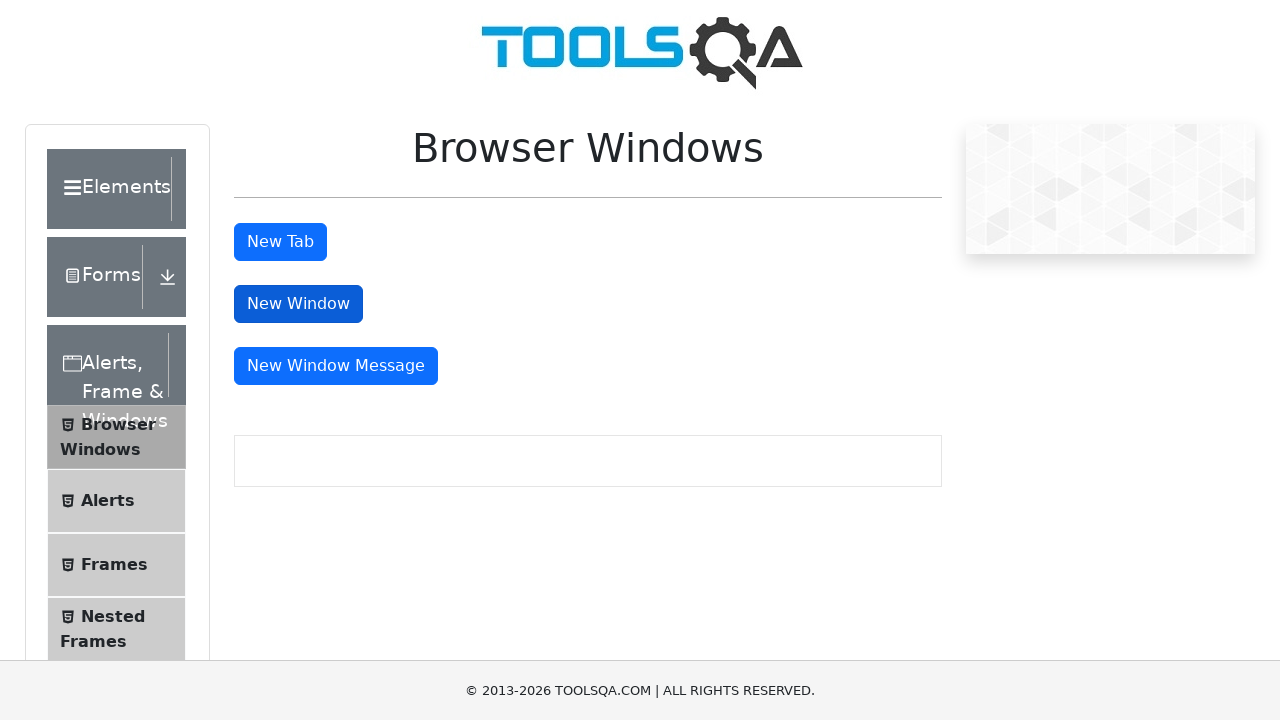

New window finished loading
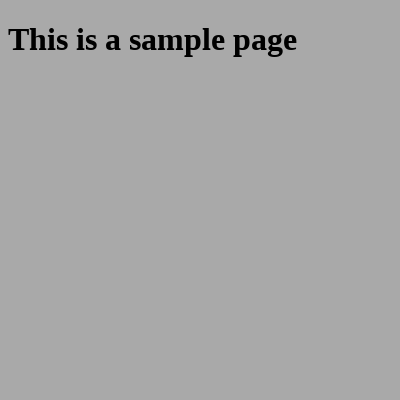

Verified heading element is present in new window
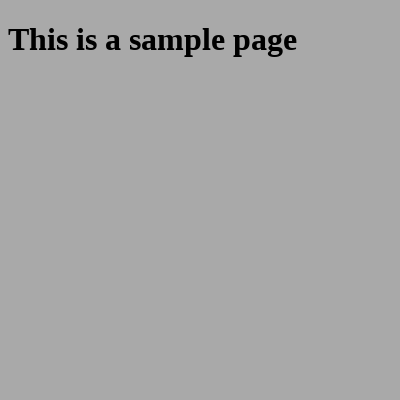

Closed the new window
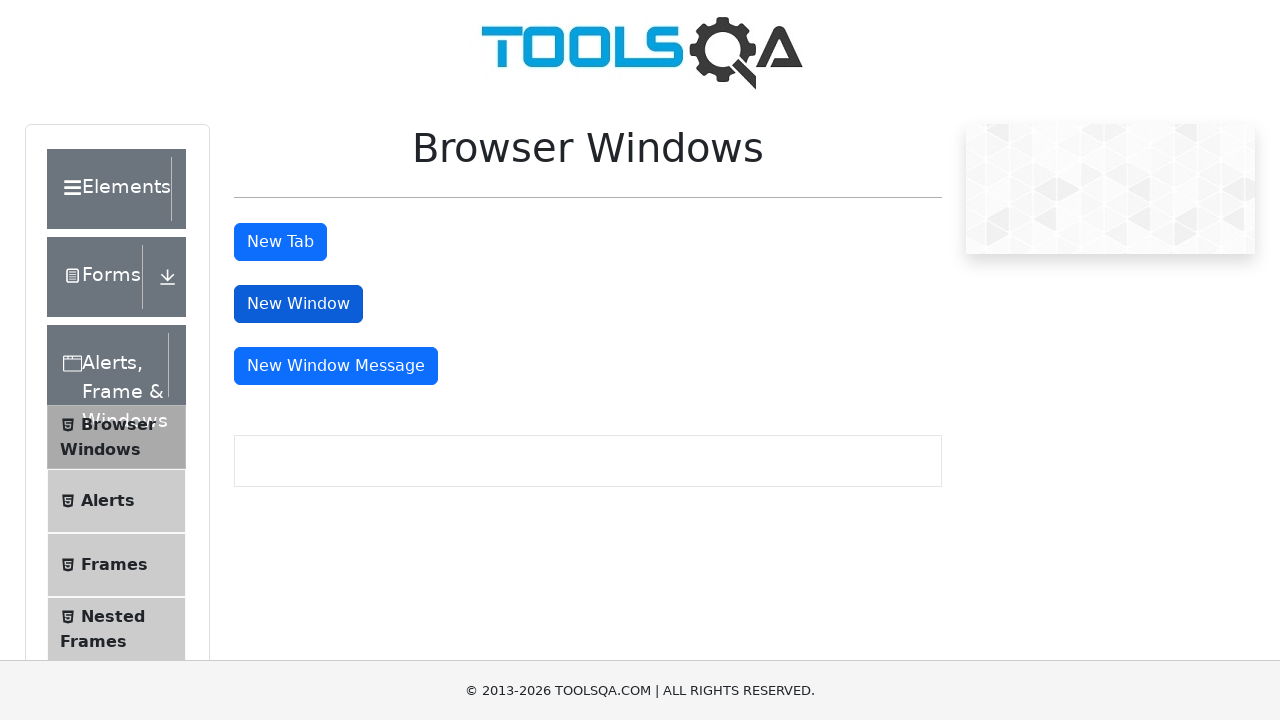

Verified return to parent window by confirming original button is present
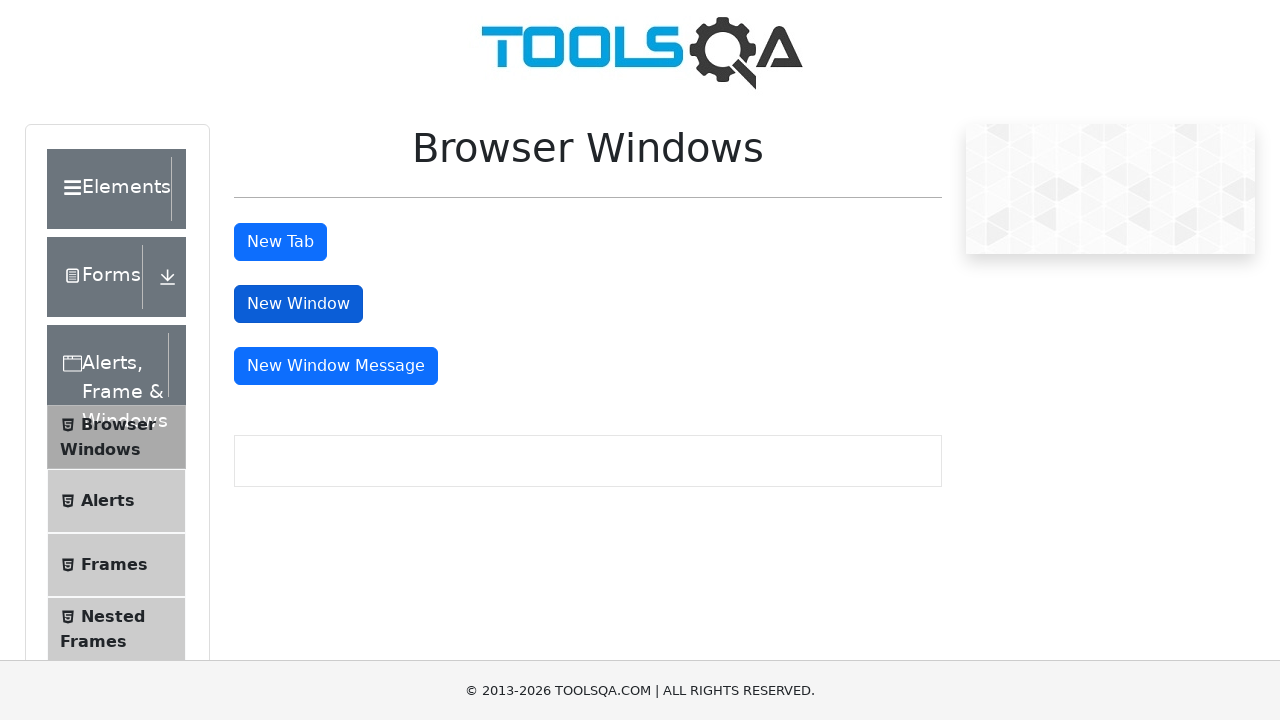

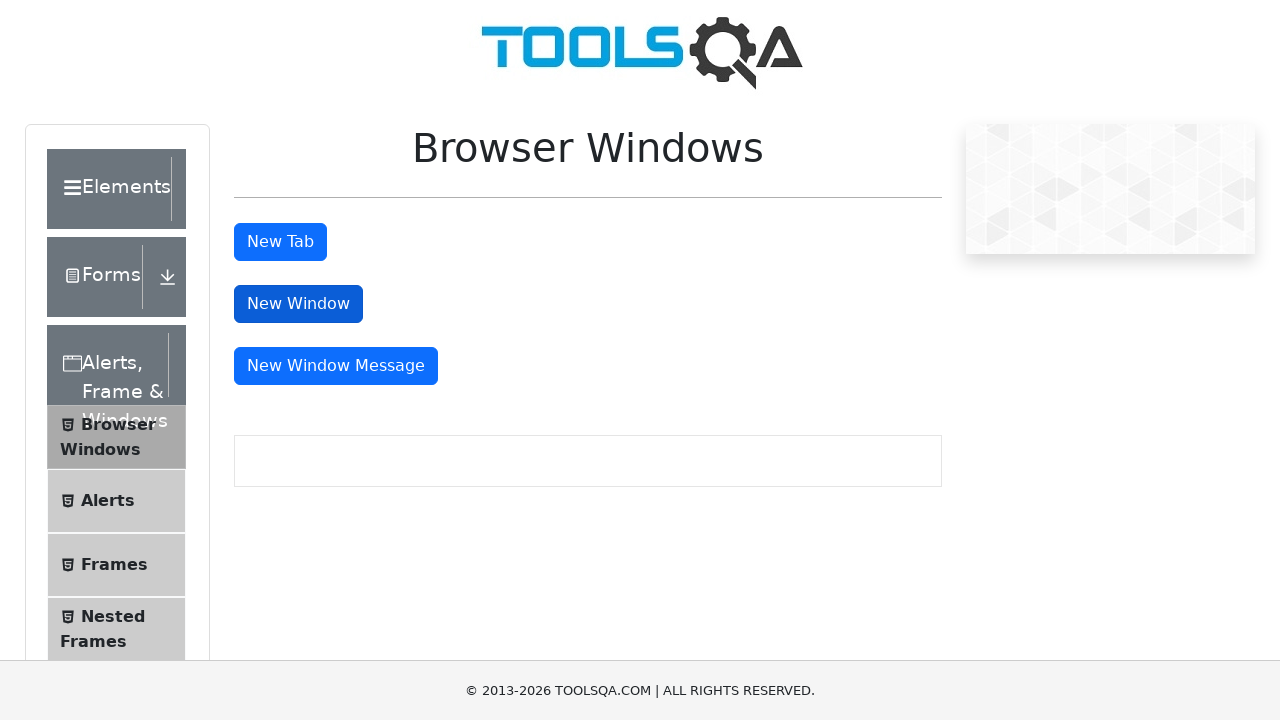